Tests browser navigation functionality by navigating to a page and using back, forward, and refresh navigation actions

Starting URL: https://contacts-app.tobbymarshall815.vercel.app/home

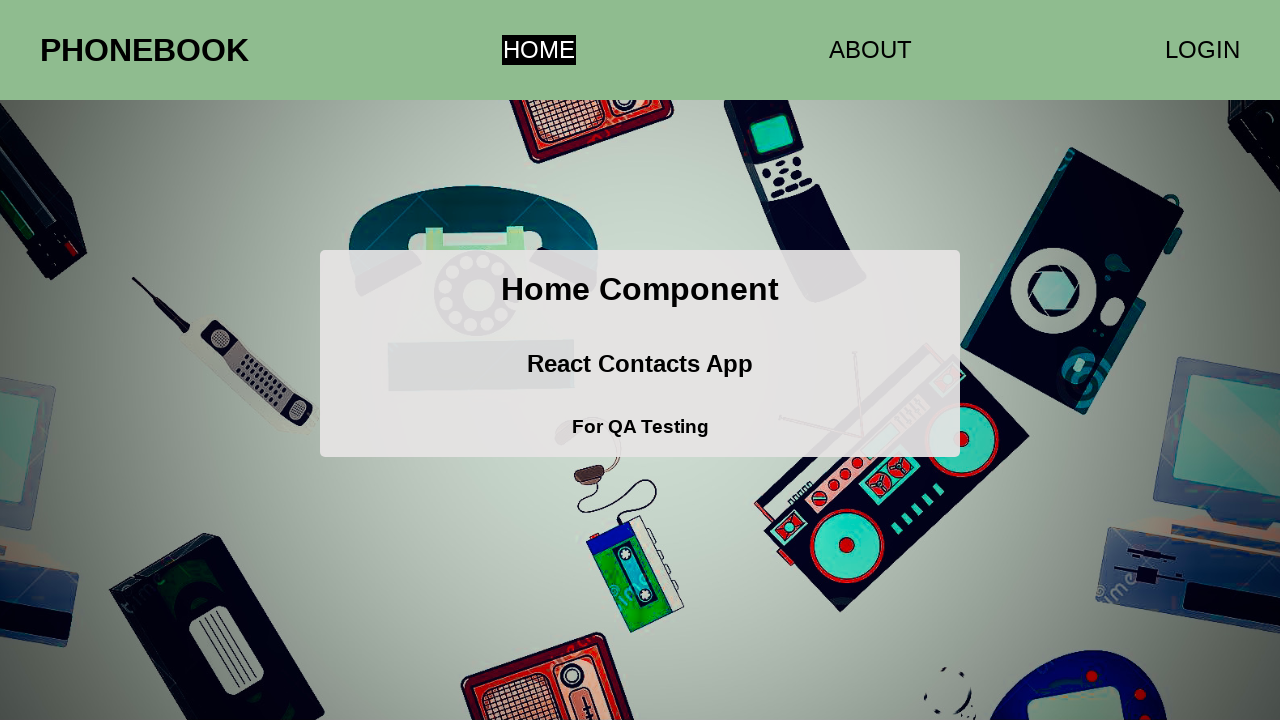

Navigated to contacts app home page
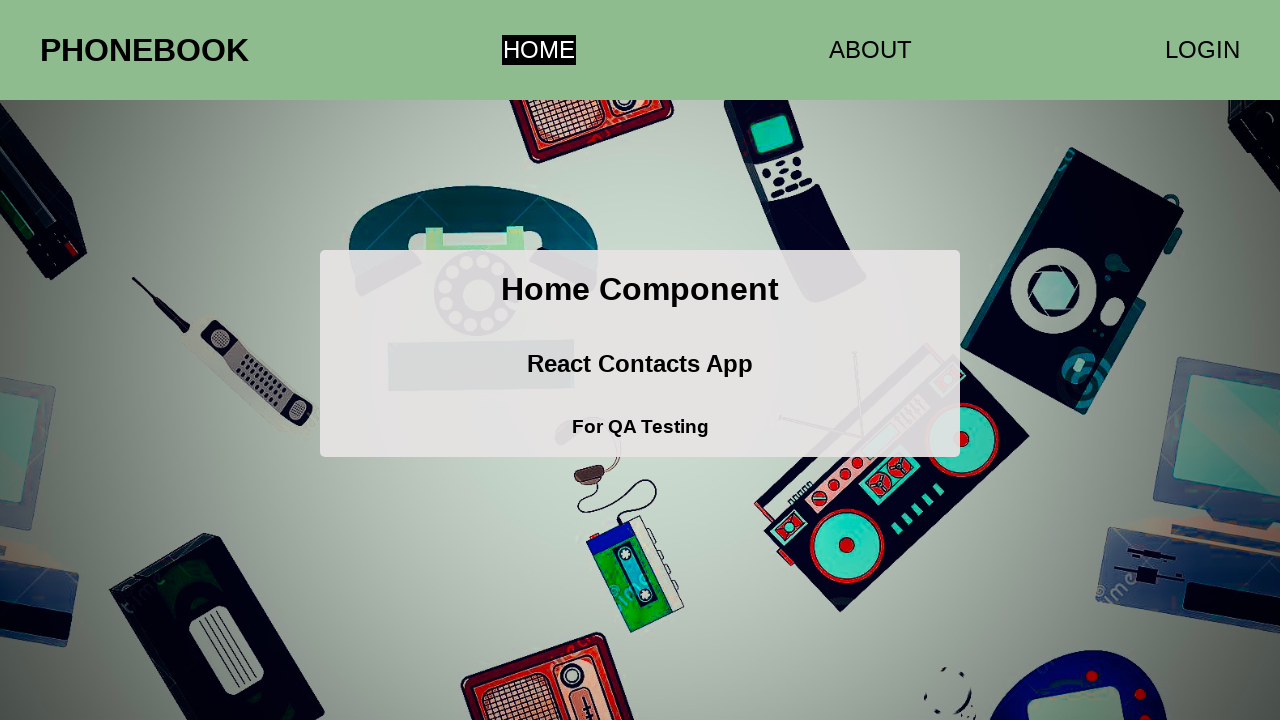

Navigated back in browser history
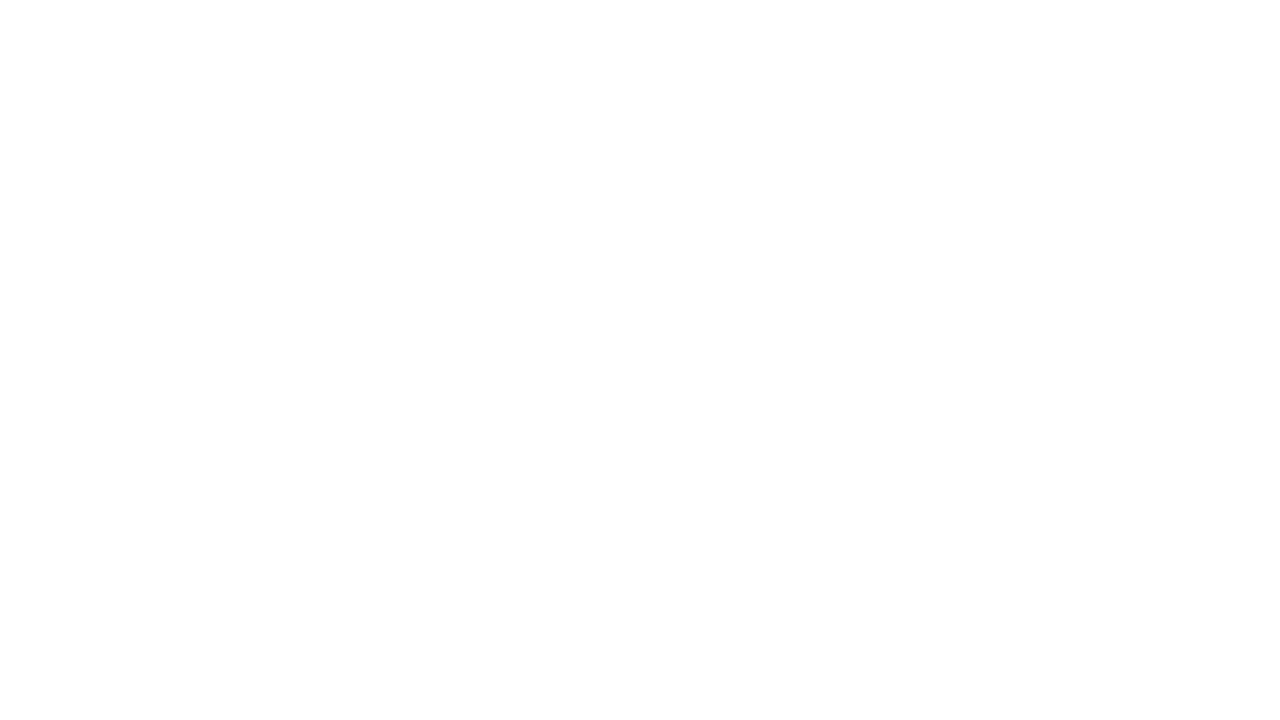

Navigated forward in browser history
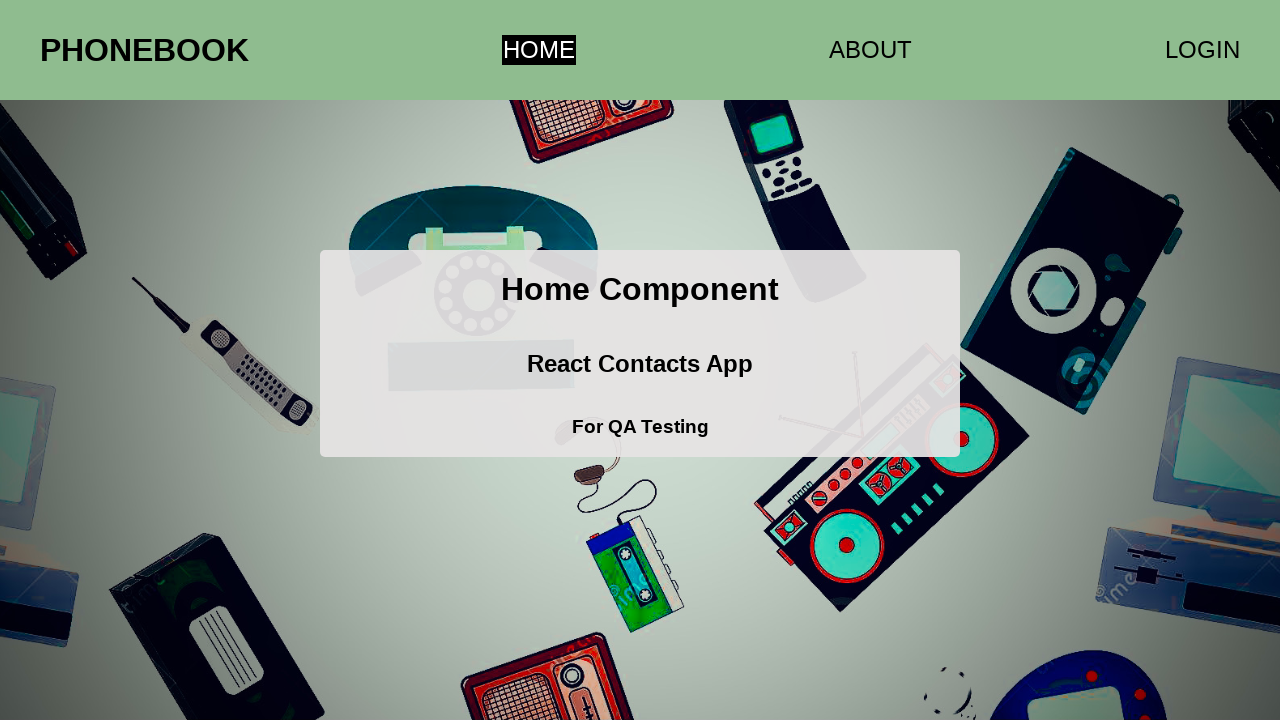

Refreshed the page
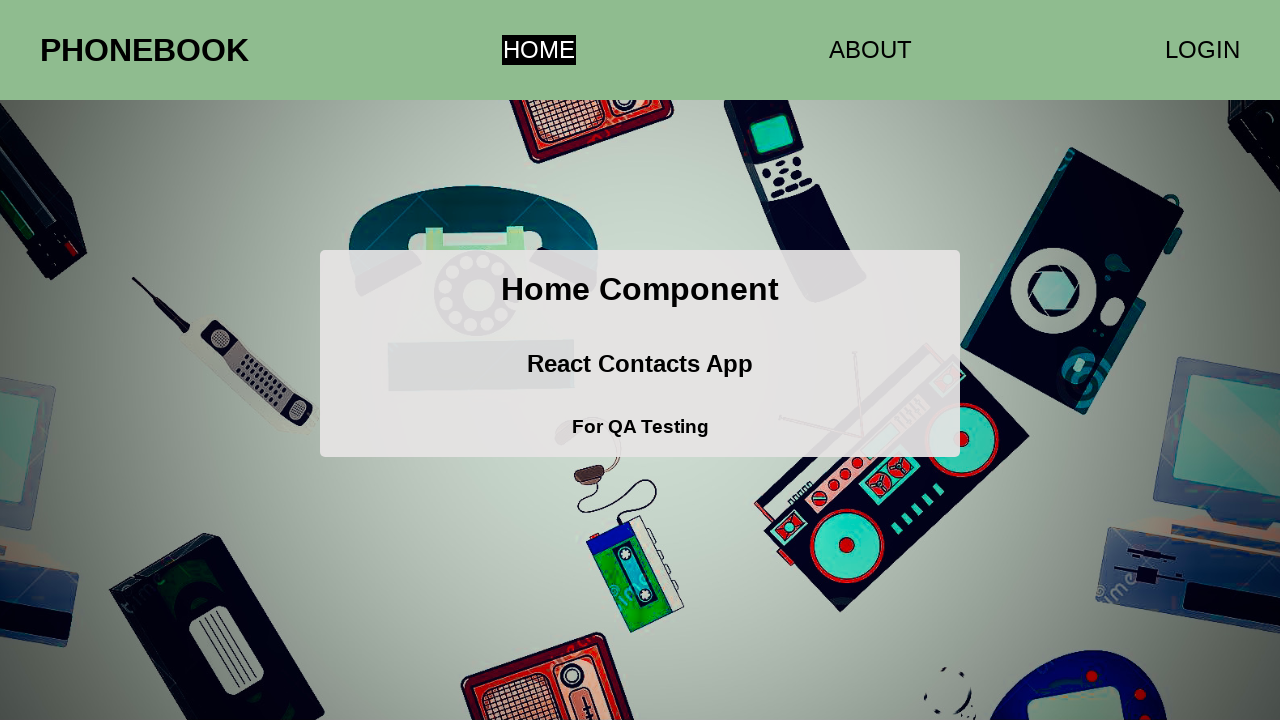

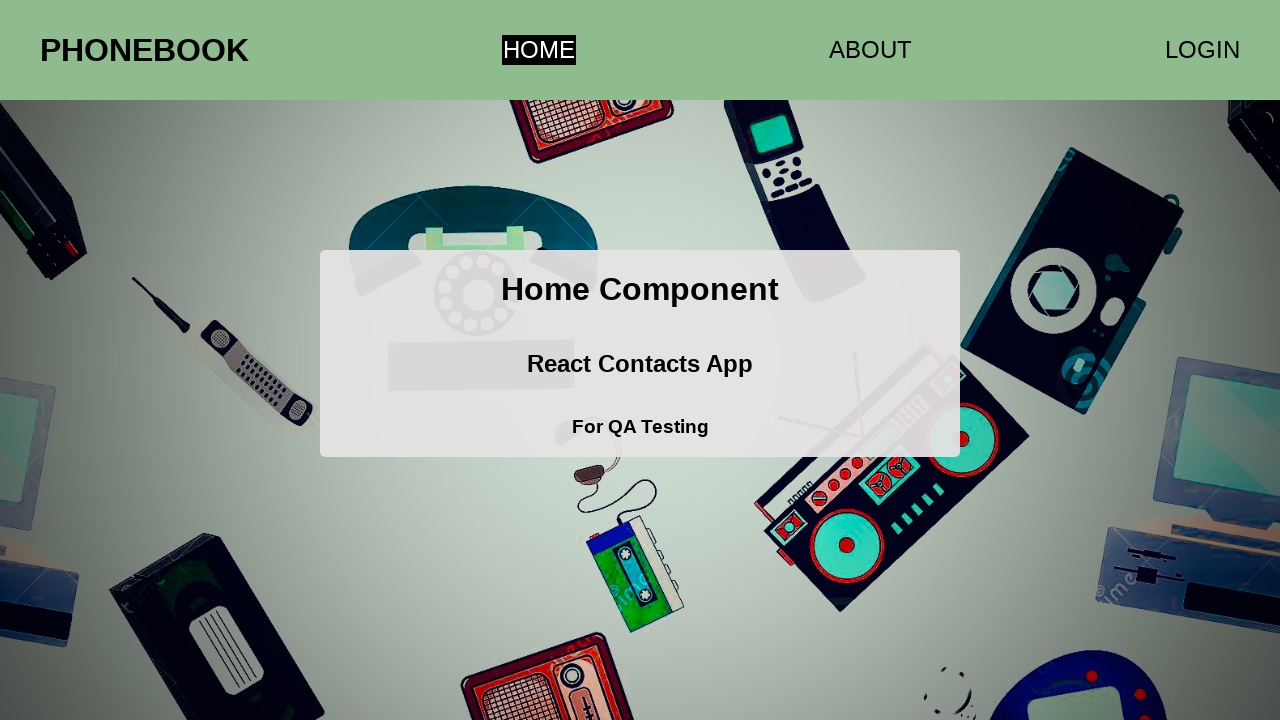